Tests hover functionality on user avatars, hovering over the third image to reveal and click a profile link

Starting URL: https://the-internet.herokuapp.com/hovers

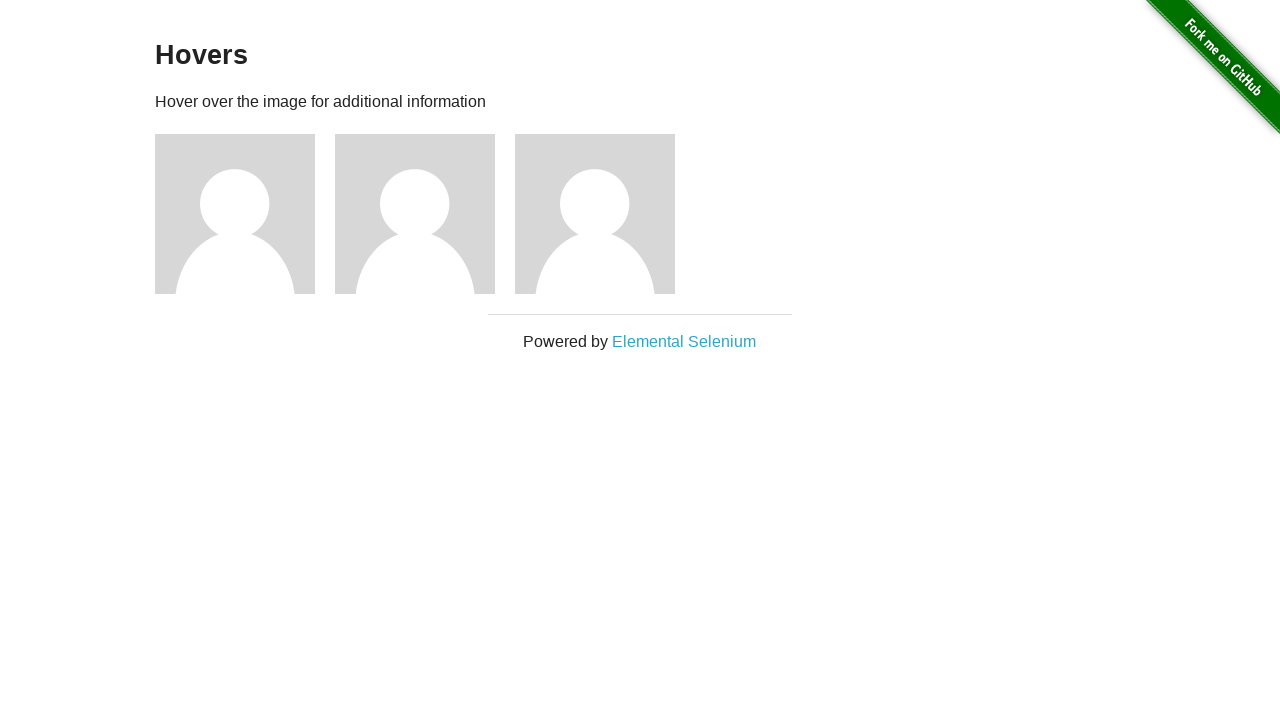

Avatar images loaded and visible
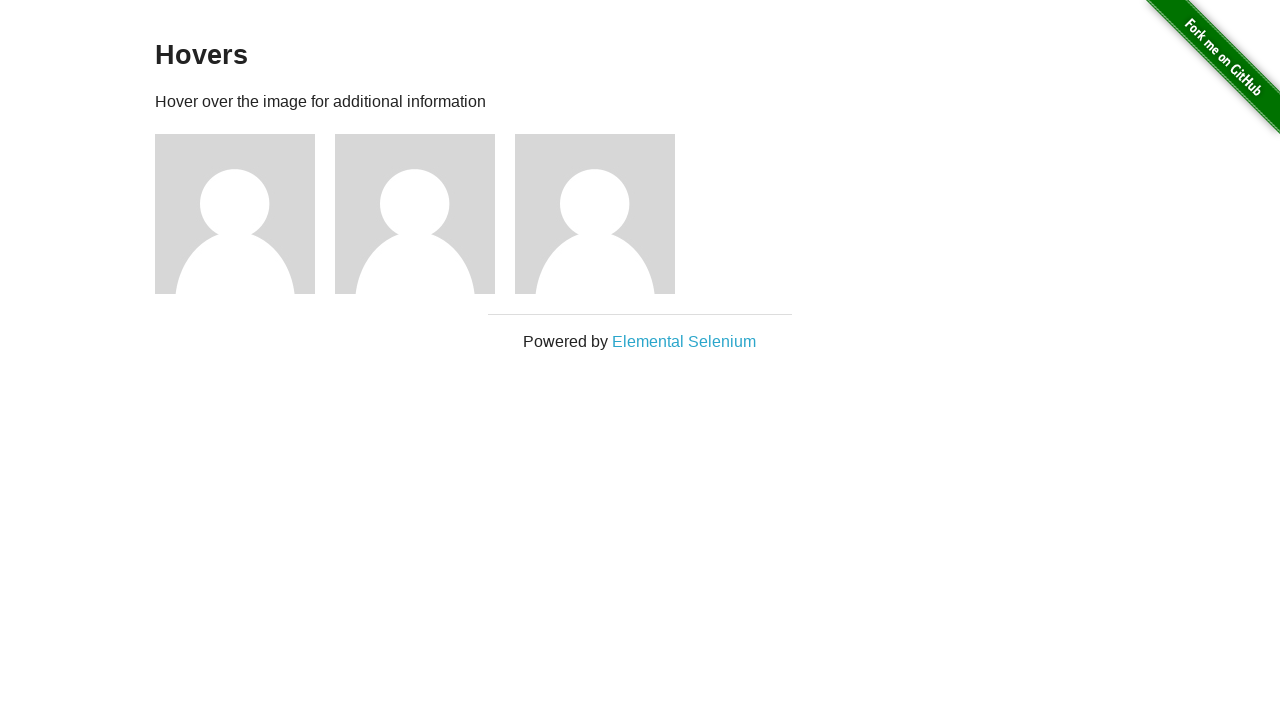

Located all user avatar images
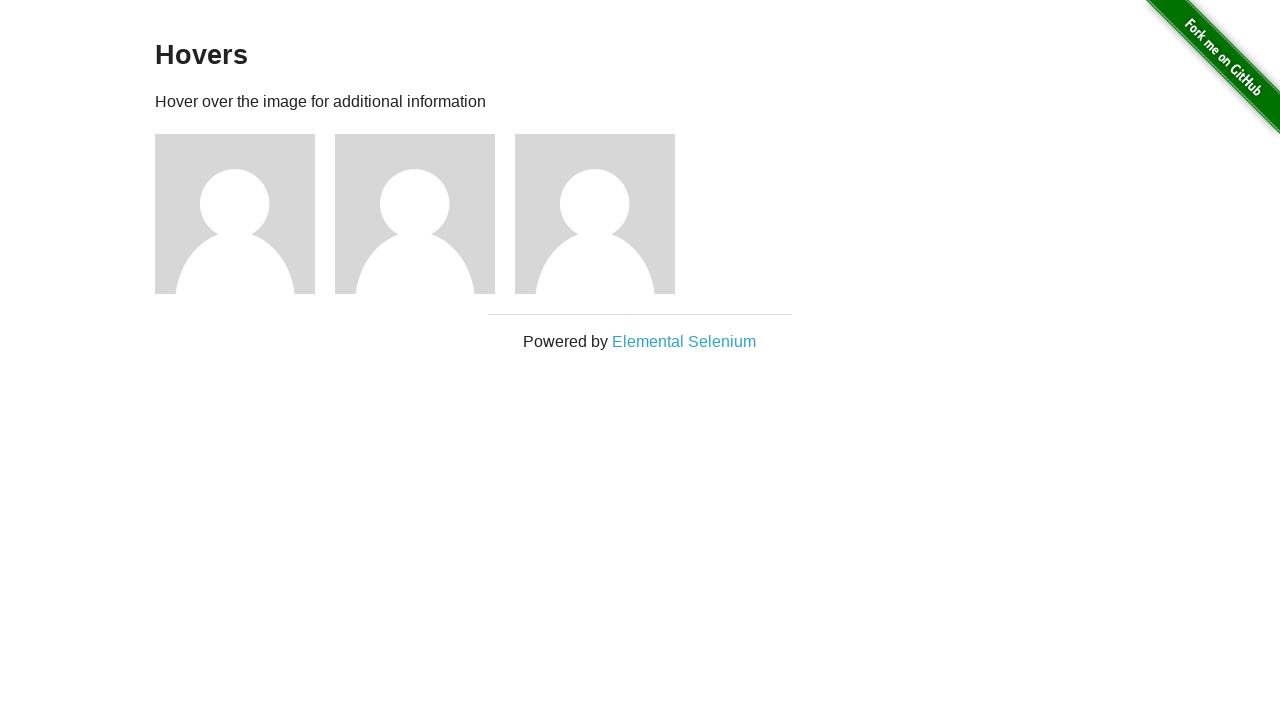

Hovered over the third avatar image at (595, 214) on xpath=//img[@alt='User Avatar'] >> nth=2
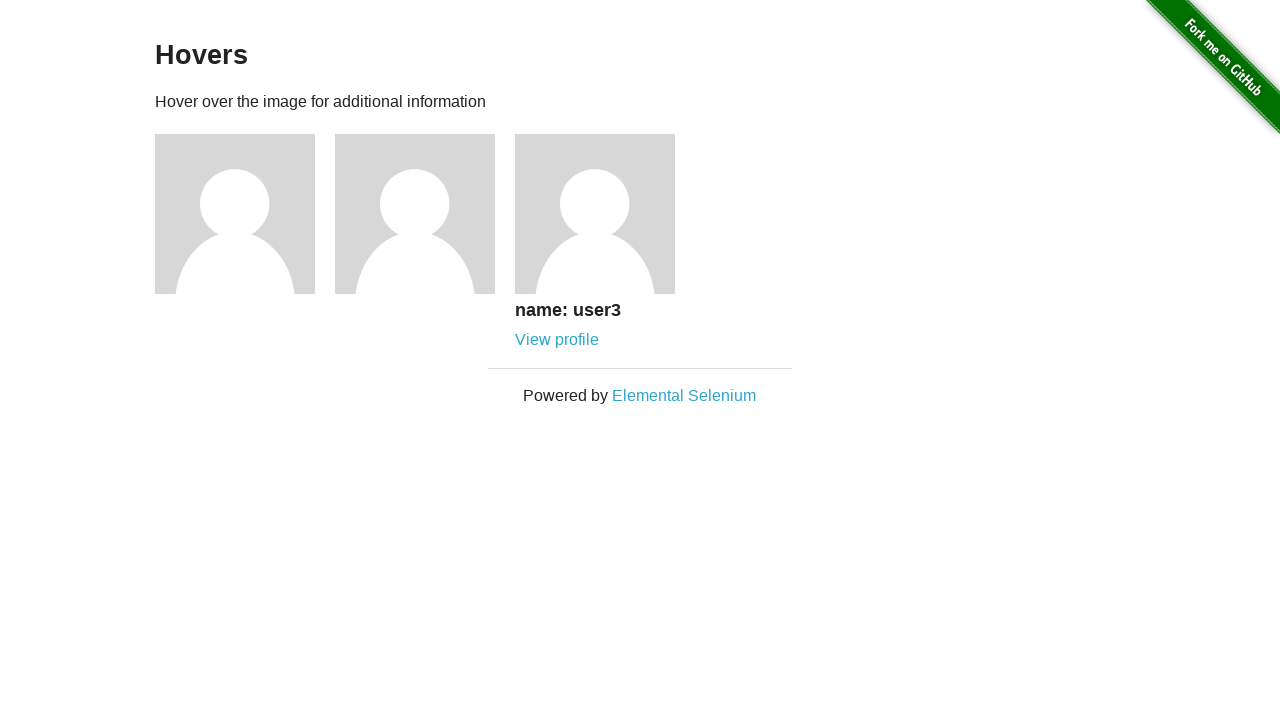

View Profile link revealed and visible
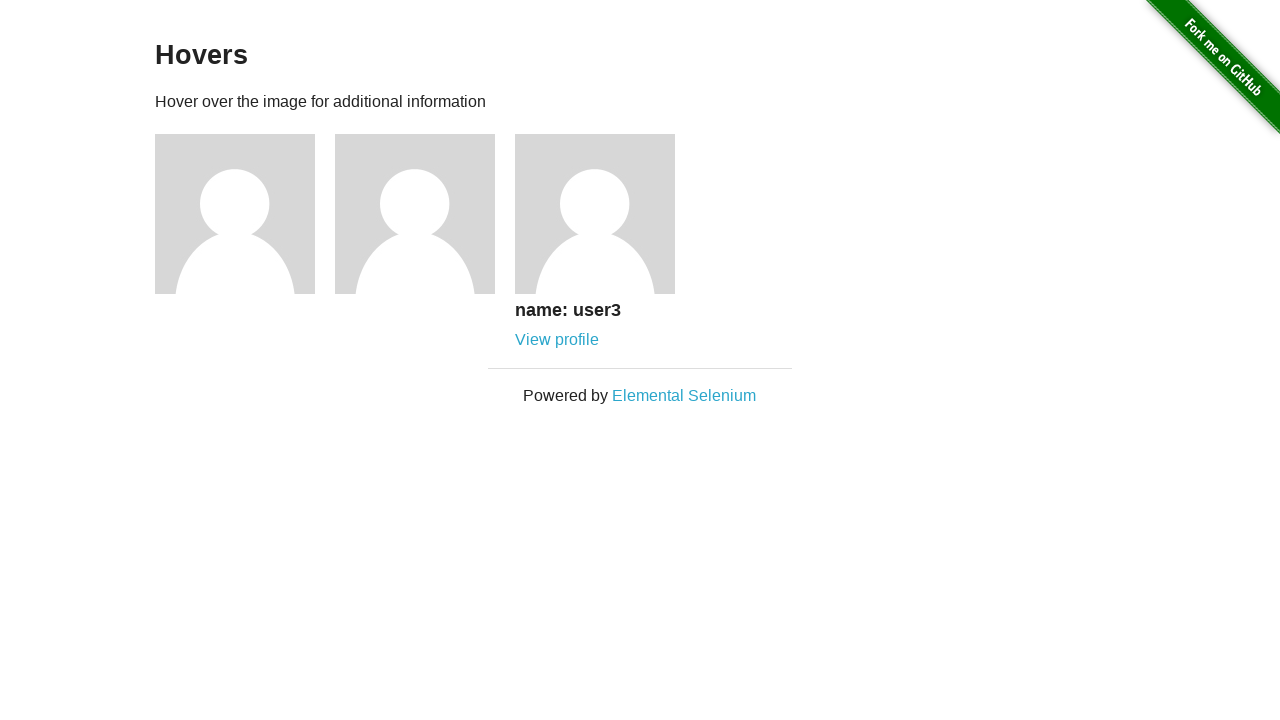

Hovered over View Profile link
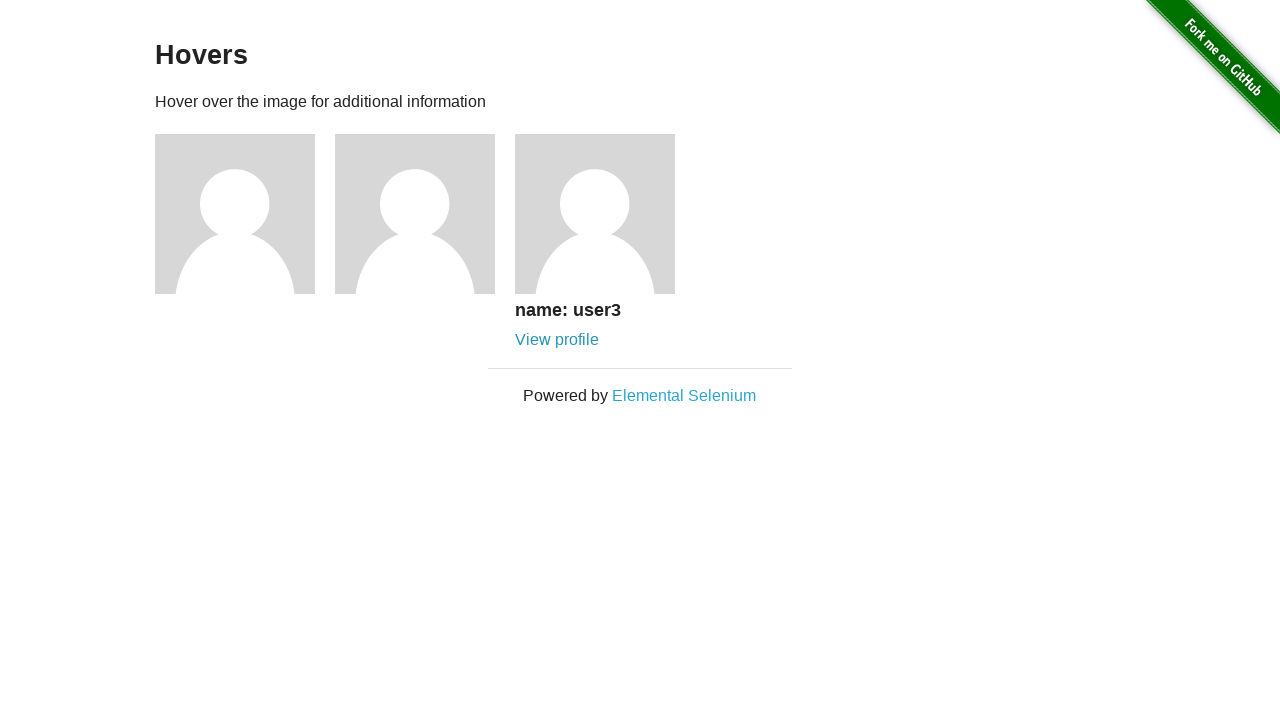

Clicked View Profile link
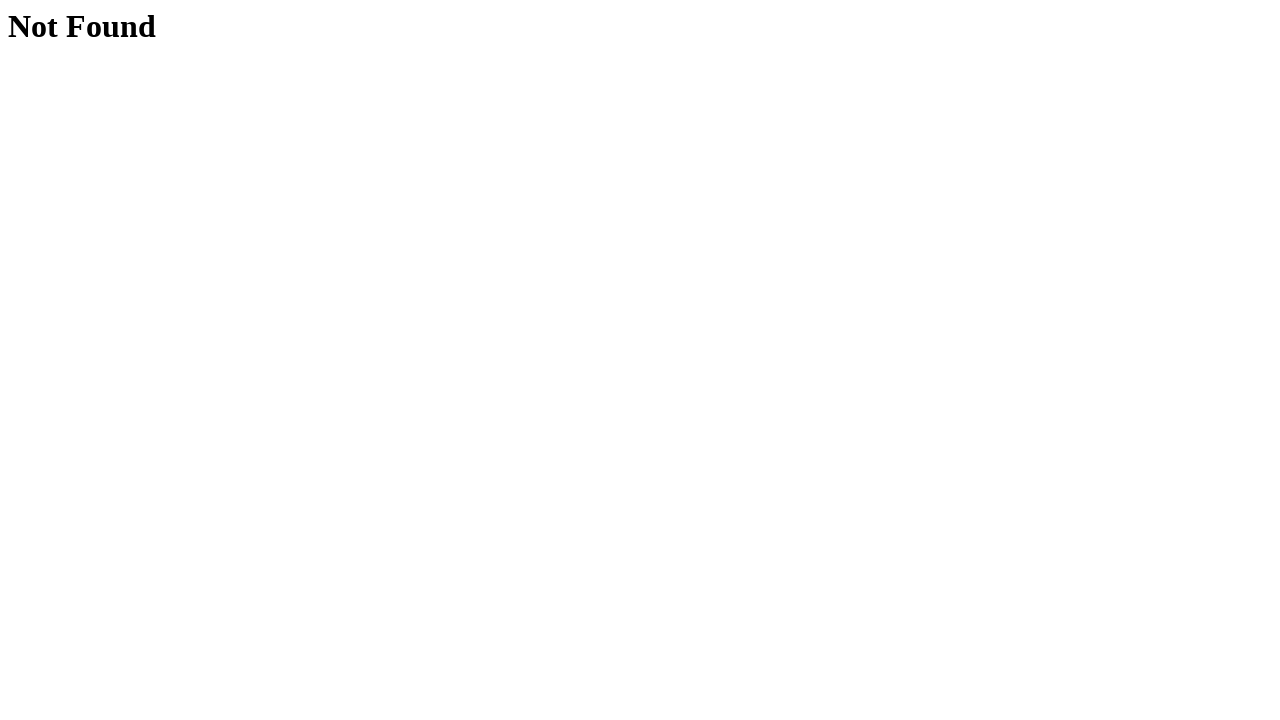

Successfully navigated to user profile page
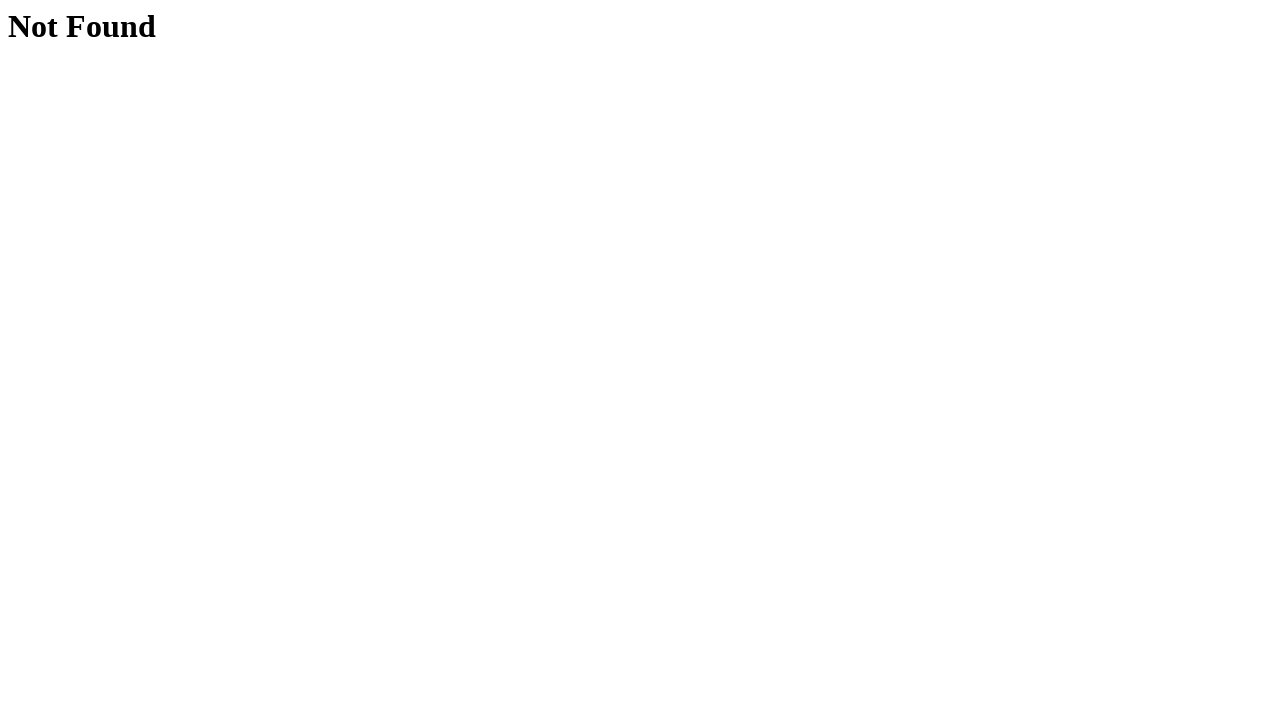

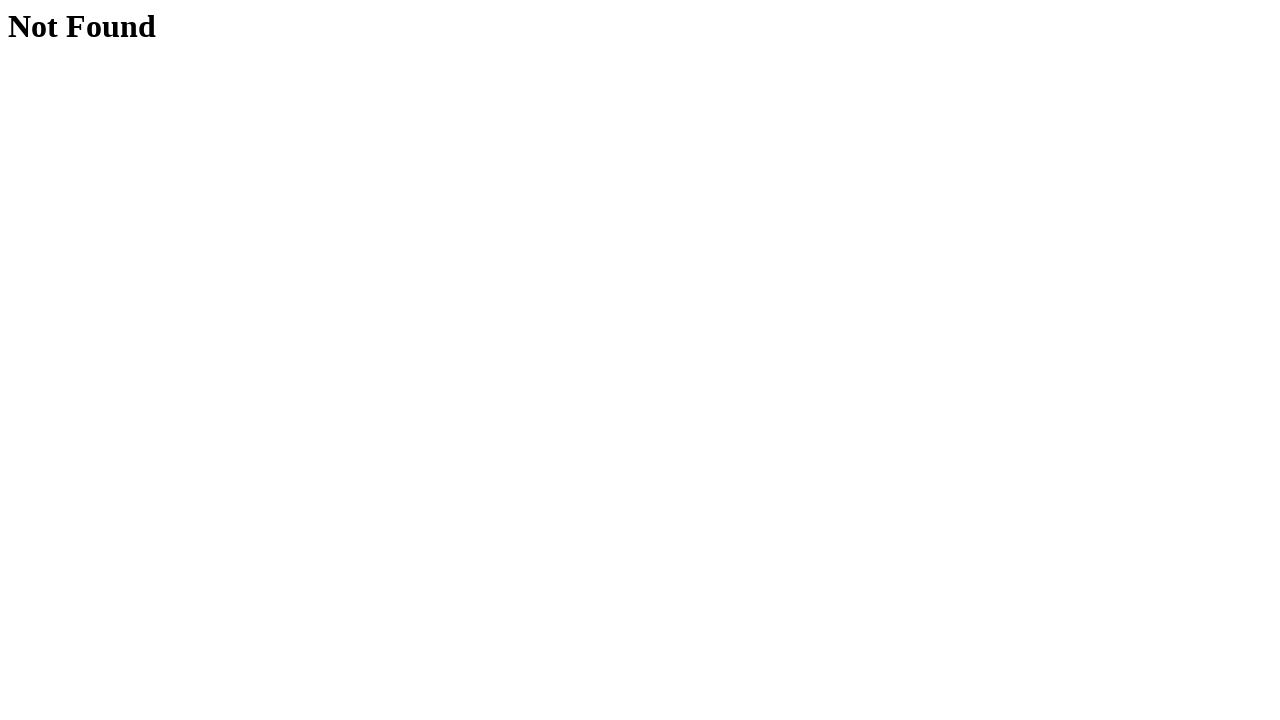